Tests filling out the practice registration form with personal details, selecting date of birth, subjects, hobbies, address, state and city

Starting URL: https://demoqa.com/automation-practice-form

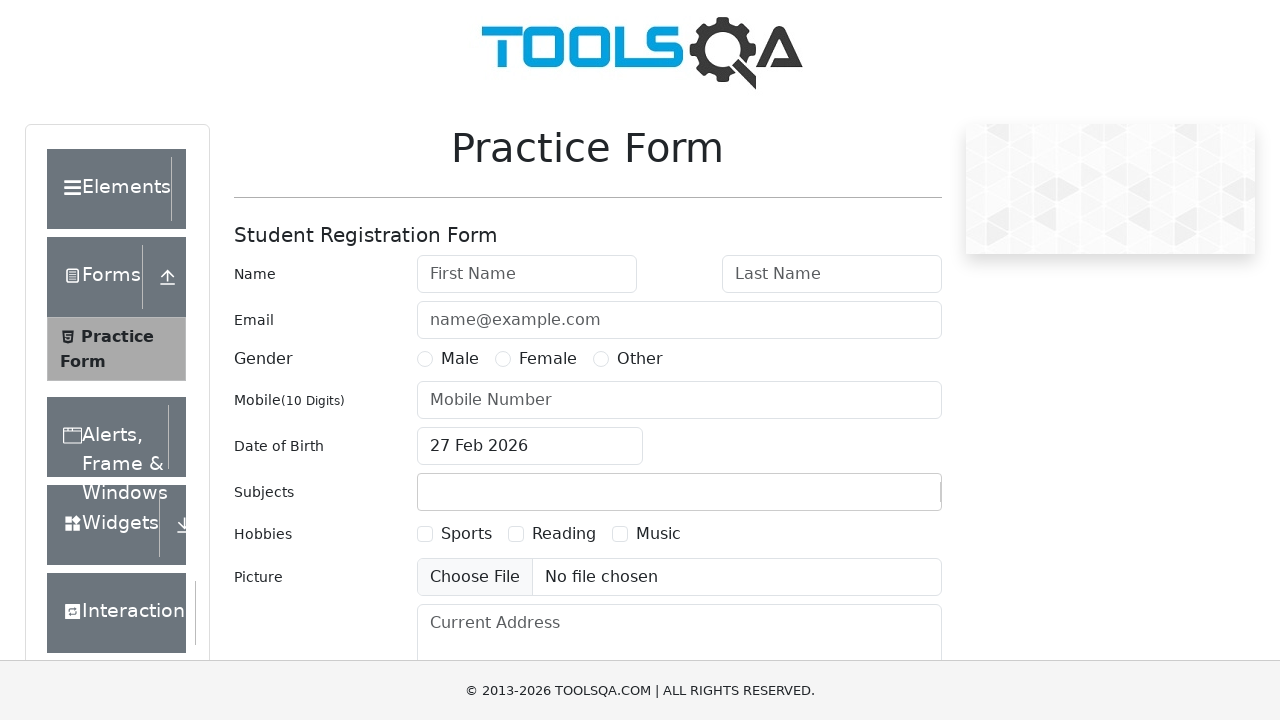

Filled first name field with 'Peter' on #firstName
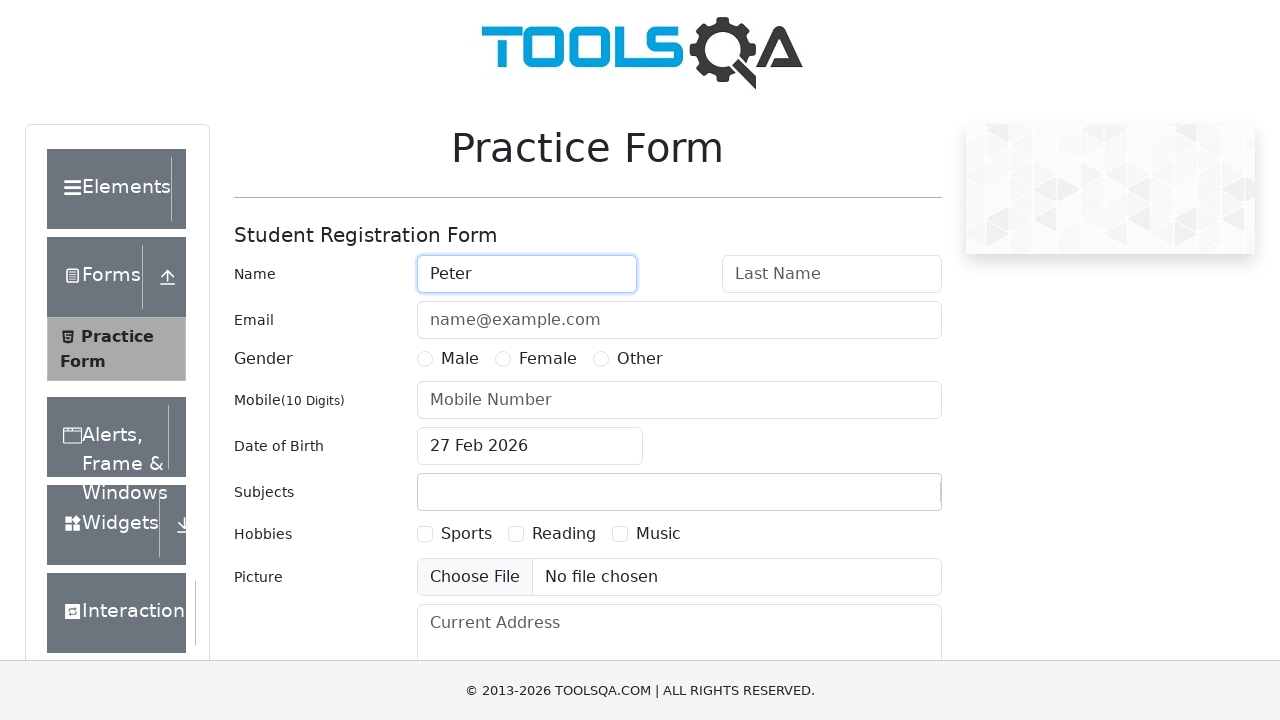

Filled last name field with 'Ivanov' on #lastName
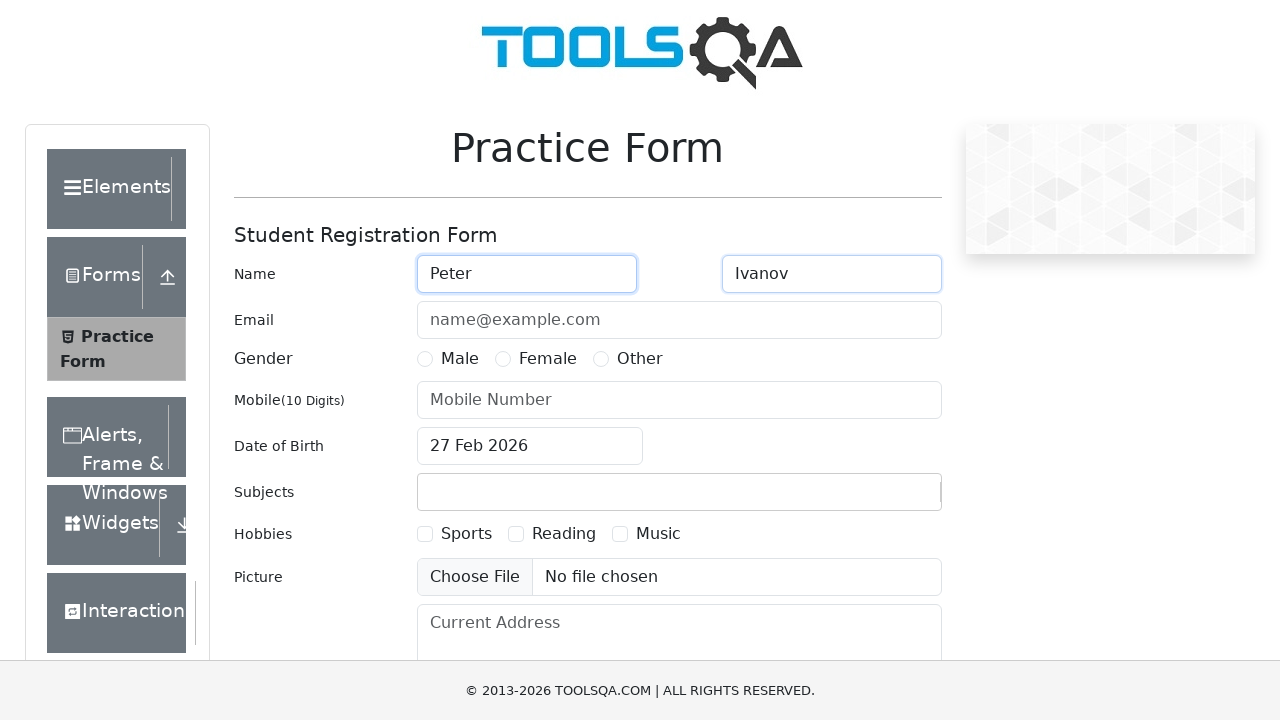

Filled email field with 'a@a.ru' on #userEmail
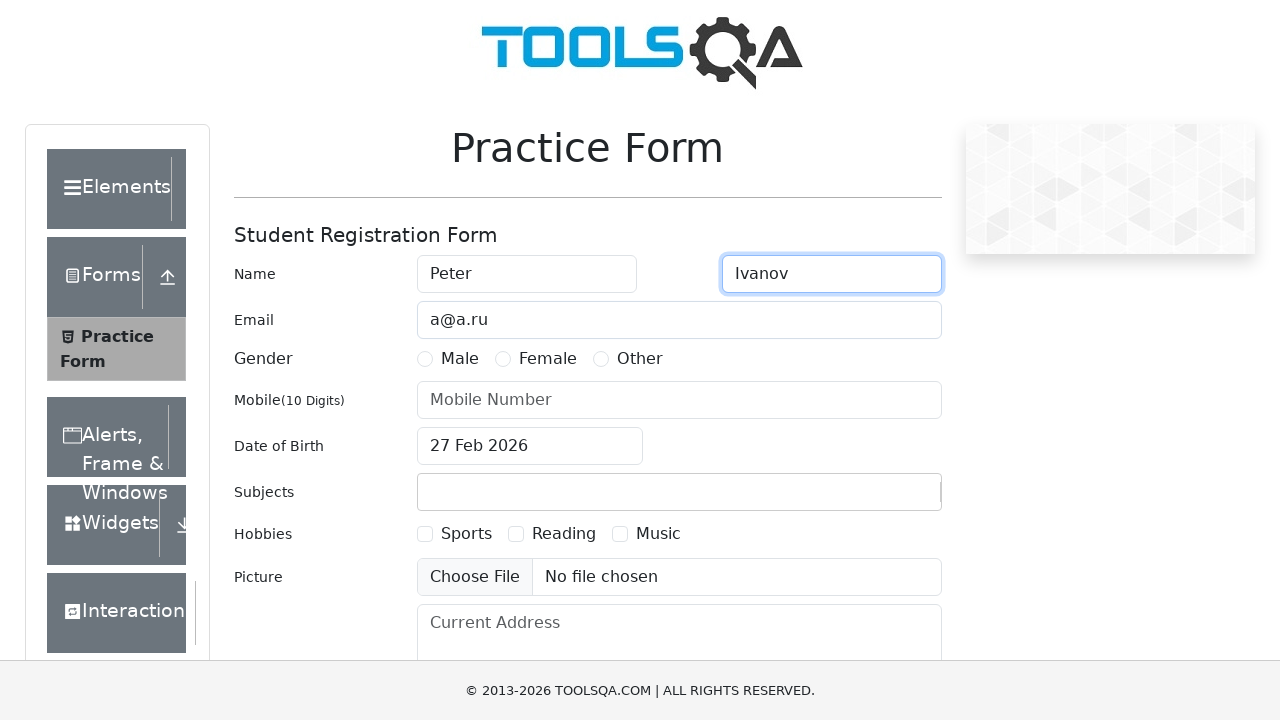

Selected Male gender option at (460, 359) on label[for='gender-radio-1']
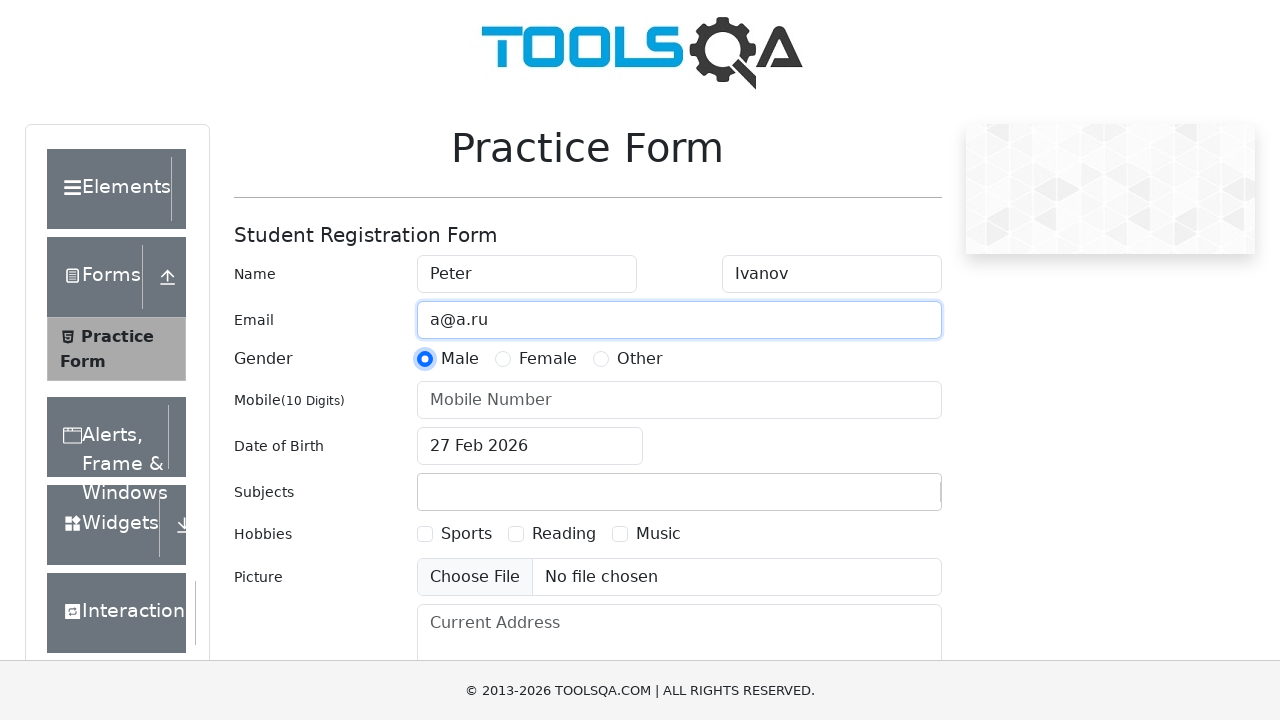

Filled mobile number with '1234567890' on #userNumber
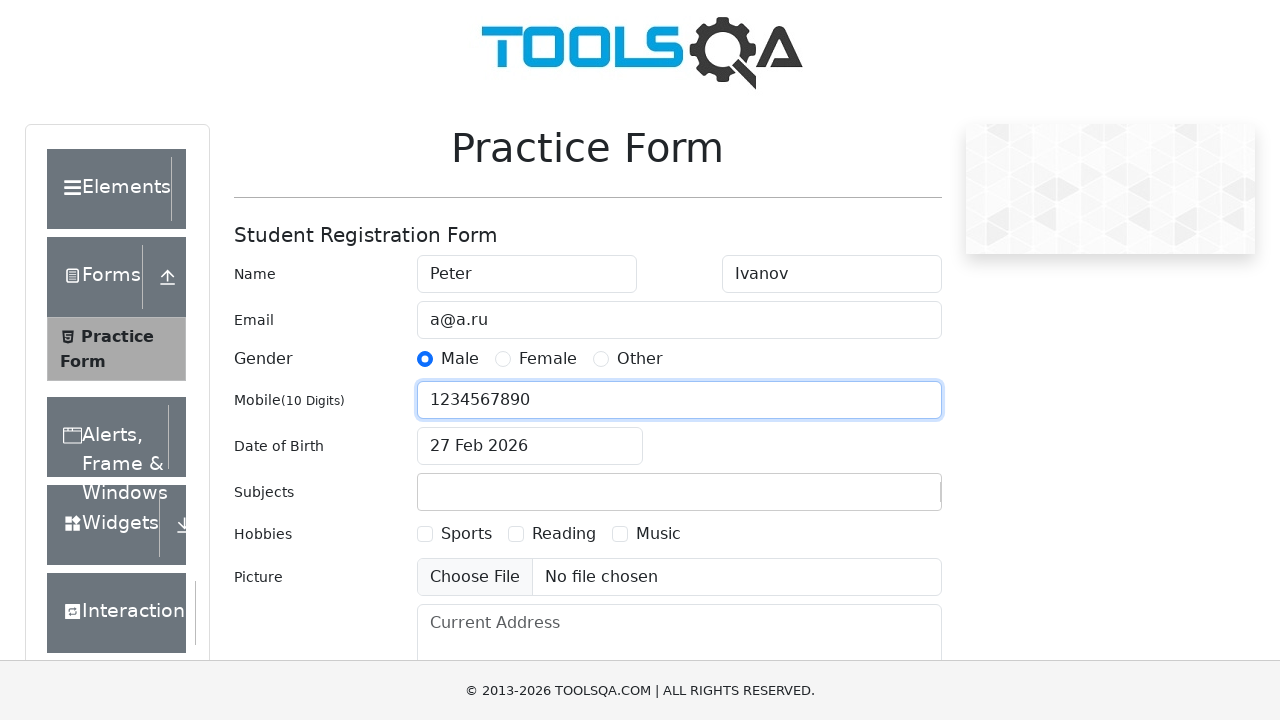

Opened date of birth picker at (530, 446) on #dateOfBirthInput
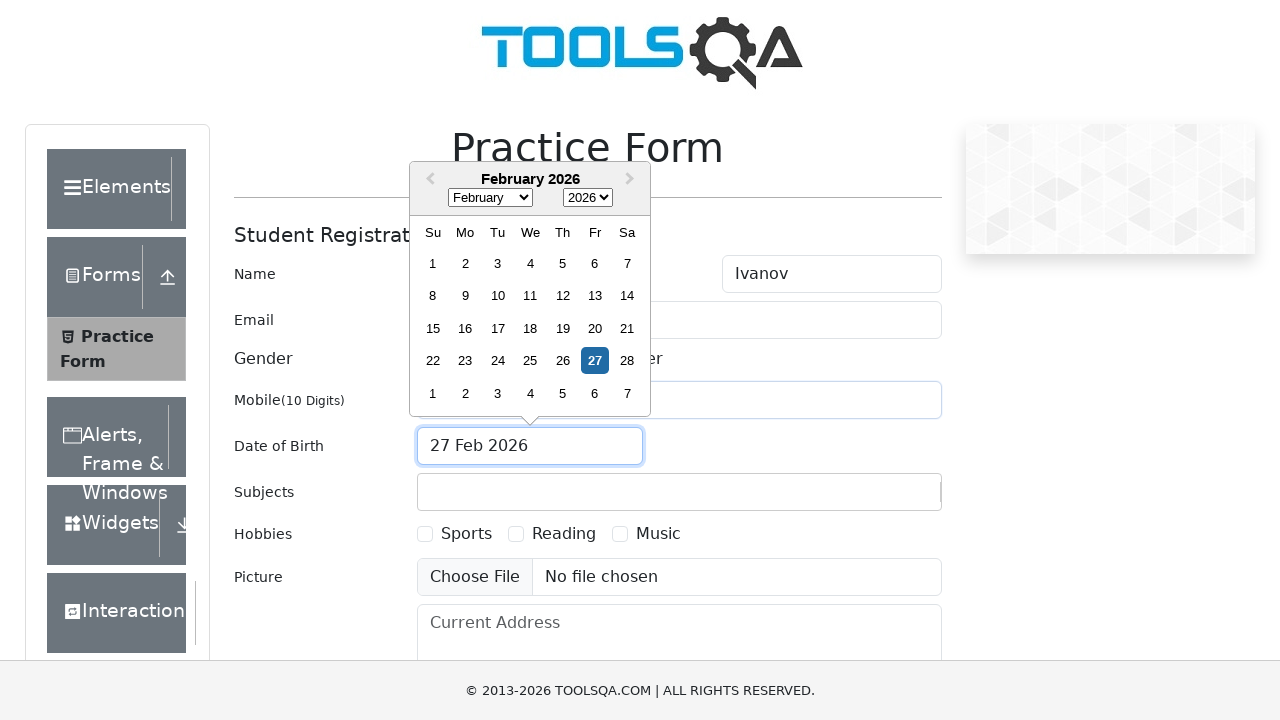

Selected November as birth month on select.react-datepicker__month-select
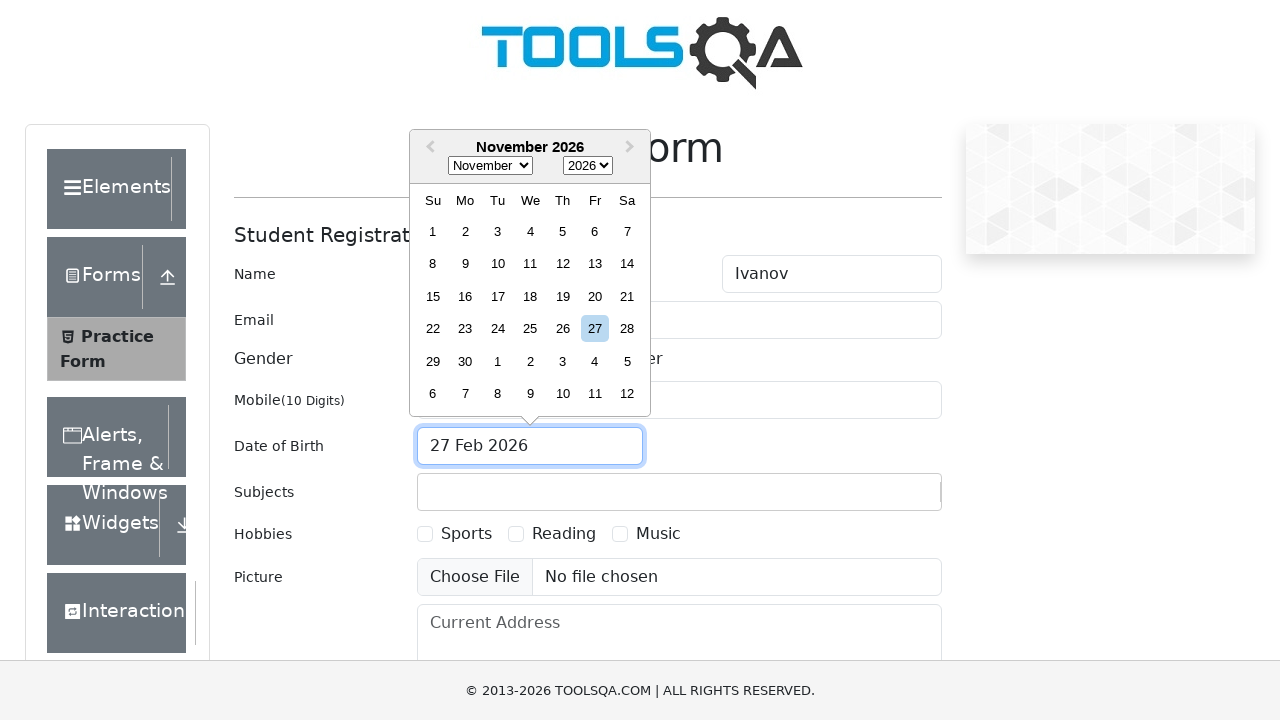

Selected 1985 as birth year on select.react-datepicker__year-select
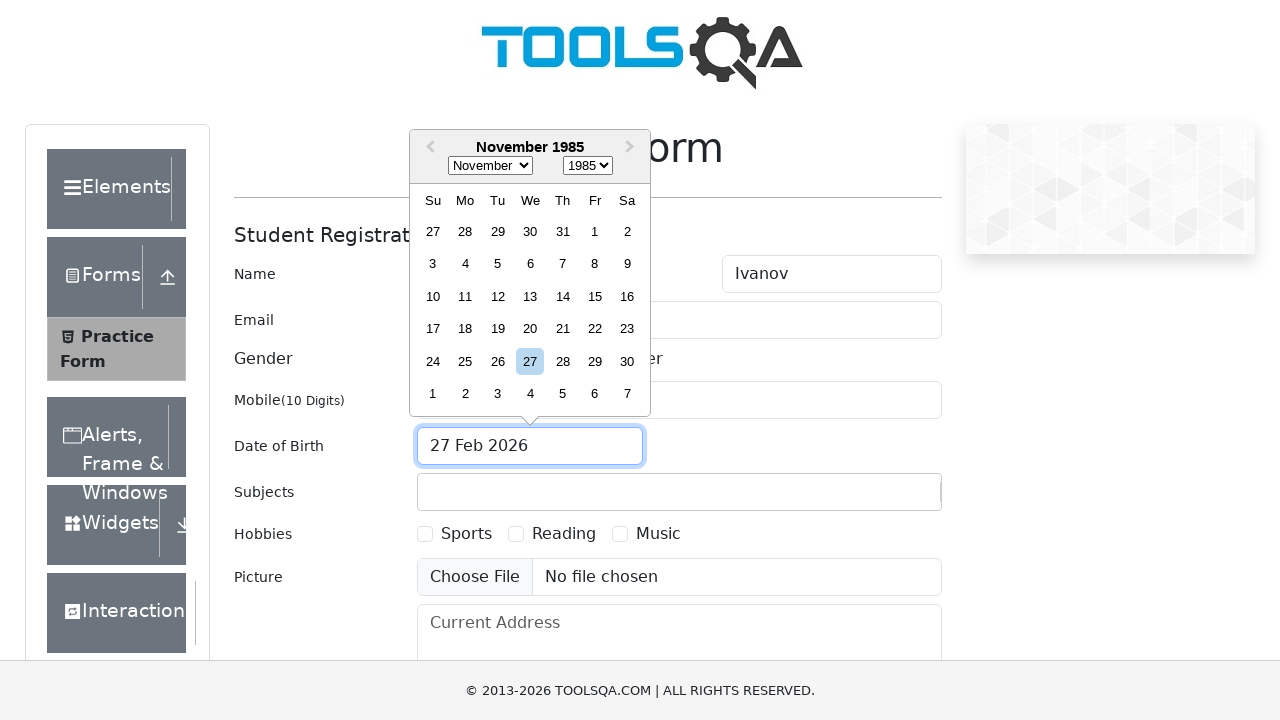

Selected 15th as birth day (November 15, 1985) at (595, 296) on xpath=//div[@aria-label='Choose Friday, November 15th, 1985']
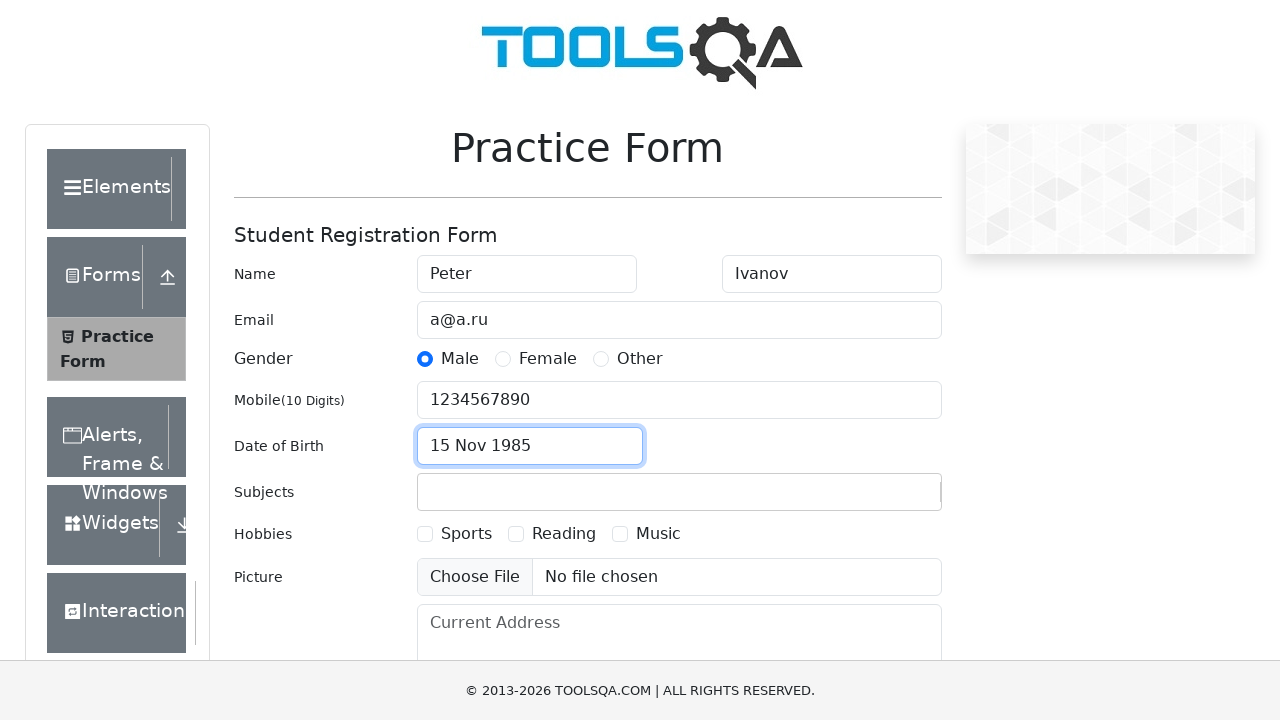

Filled subject field with 'Maths' on #subjectsInput
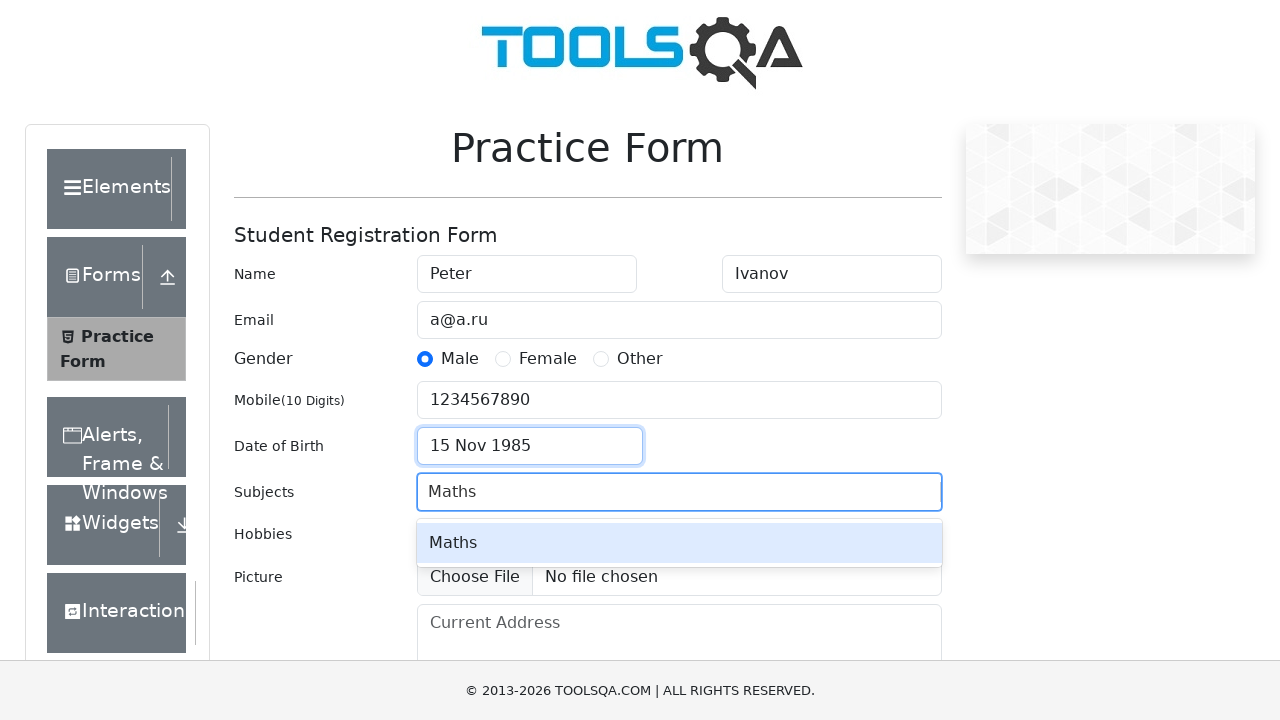

Pressed Tab to confirm subject selection
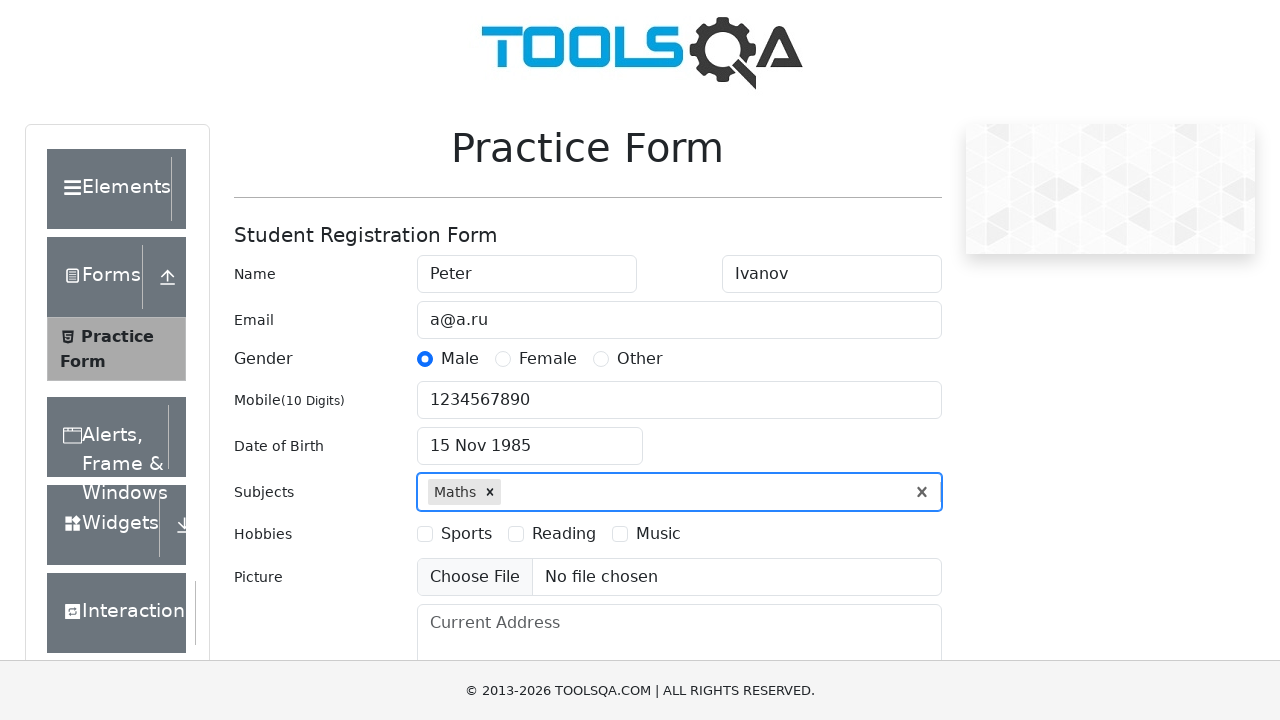

Selected Sports as hobby at (466, 534) on label[for='hobbies-checkbox-1']
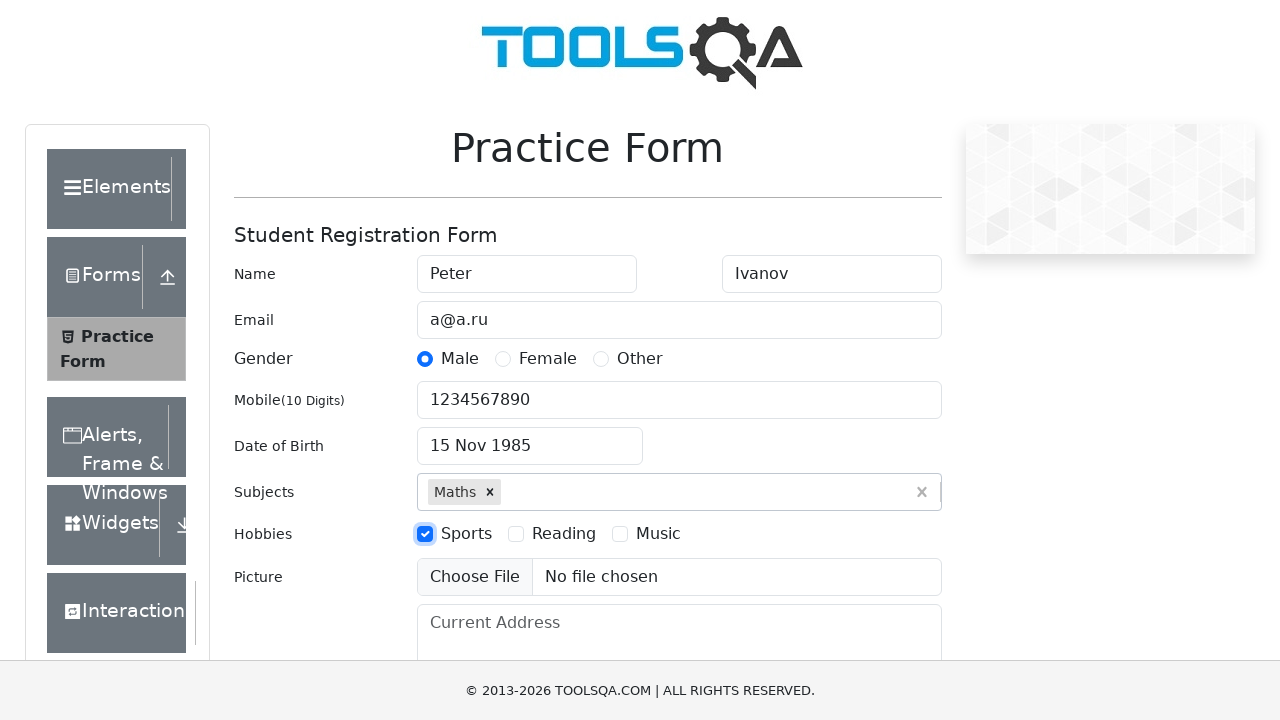

Filled current address with 'CA, San Francisco, 17 avn, 1' on #currentAddress
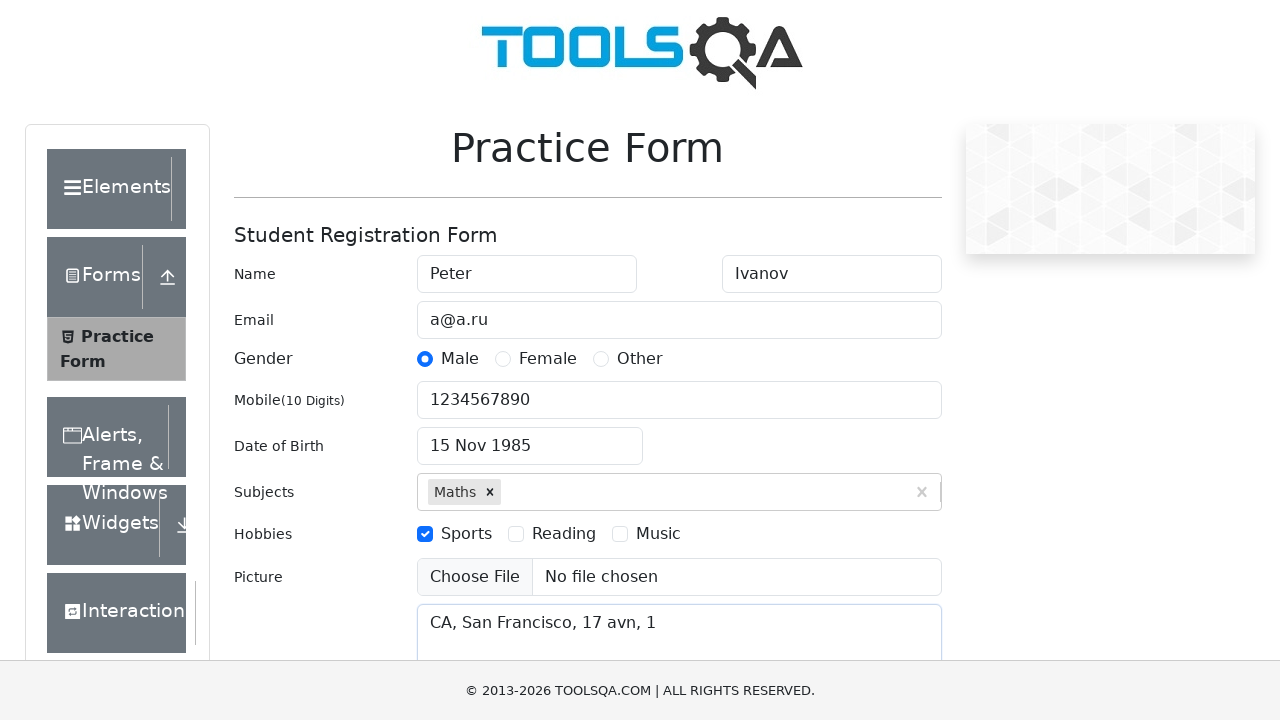

Filled state field with 'NCR' on #react-select-3-input
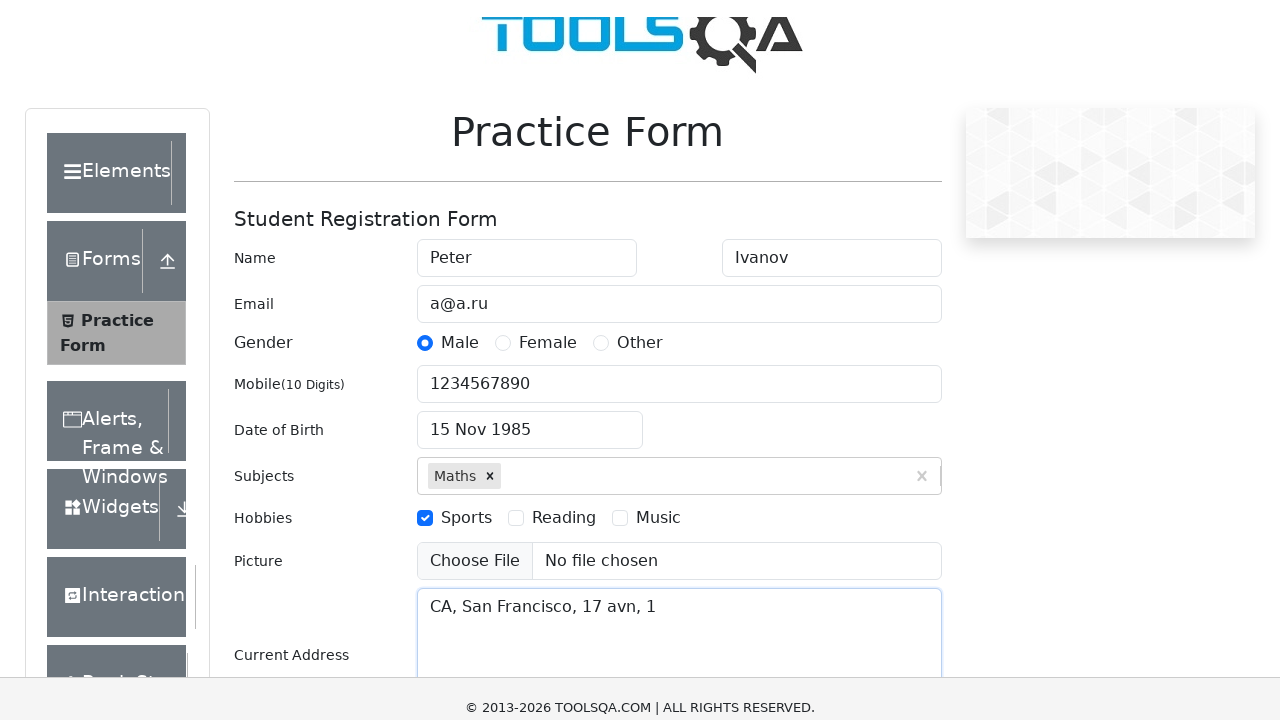

Pressed Tab to confirm state selection
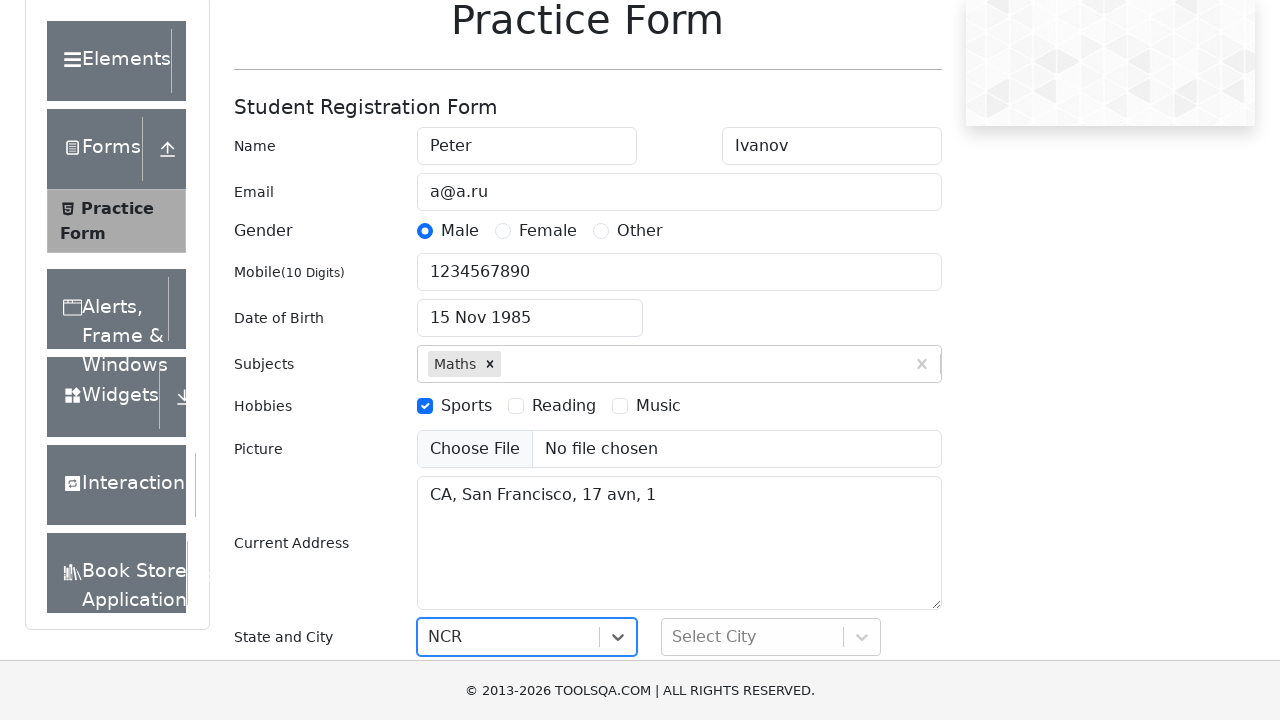

Filled city field with 'Delhi' on #react-select-4-input
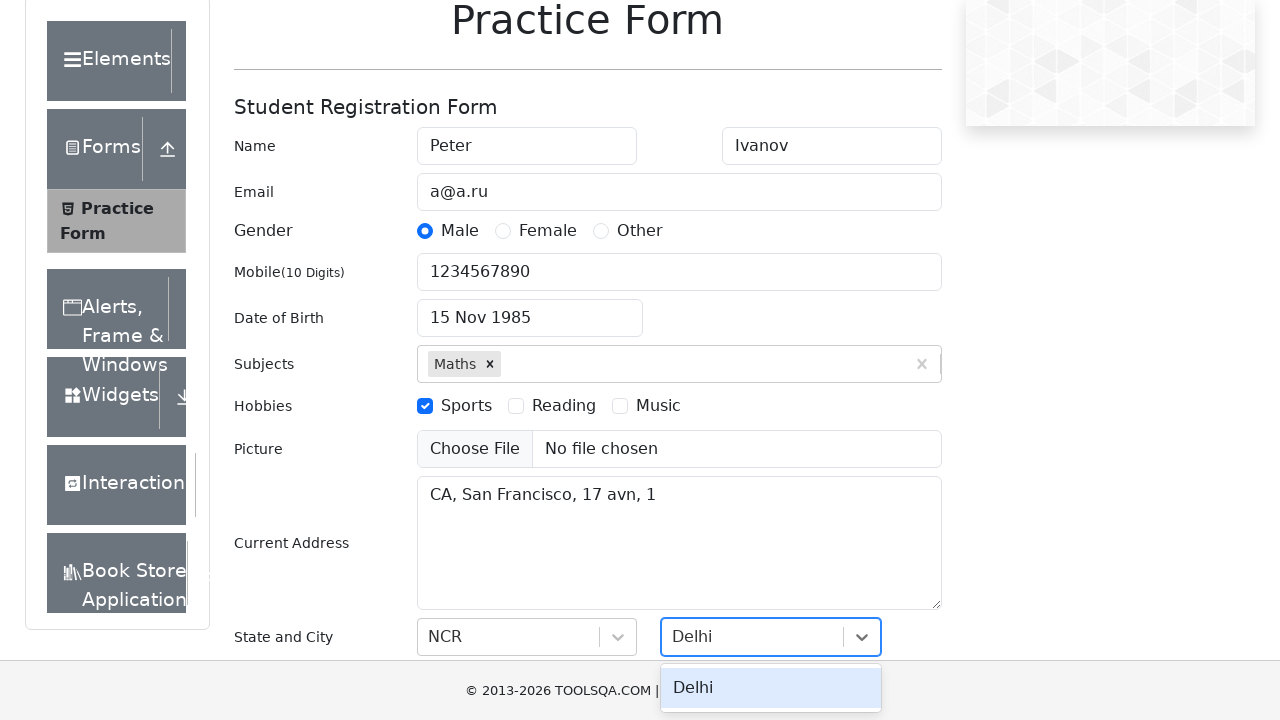

Pressed Tab to confirm city selection
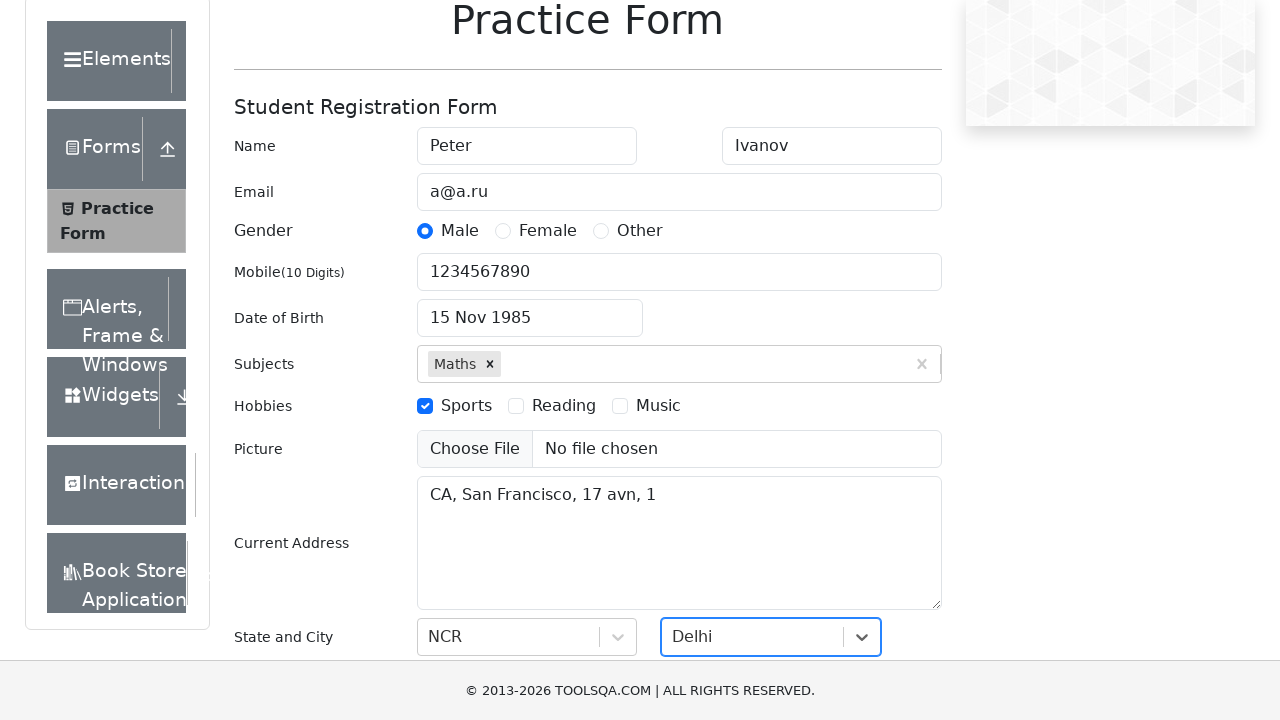

Clicked Submit button to submit registration form at (885, 499) on #submit
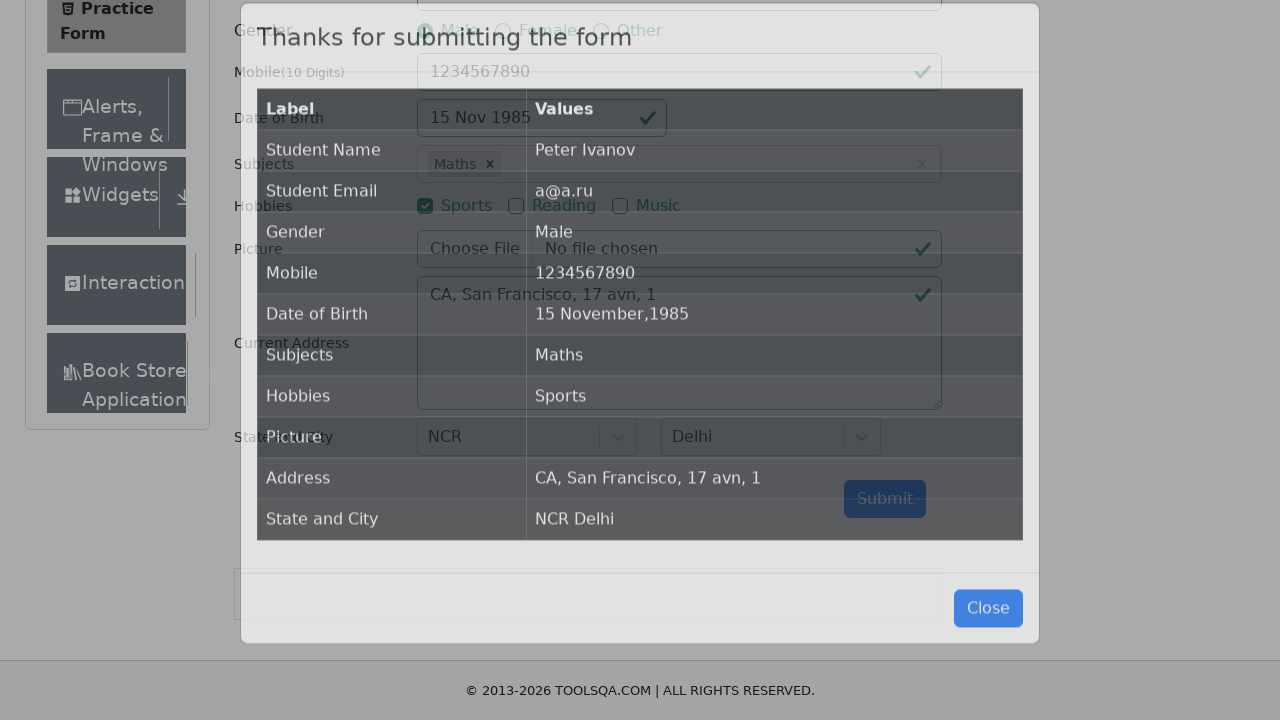

Form submission successful - results table appeared
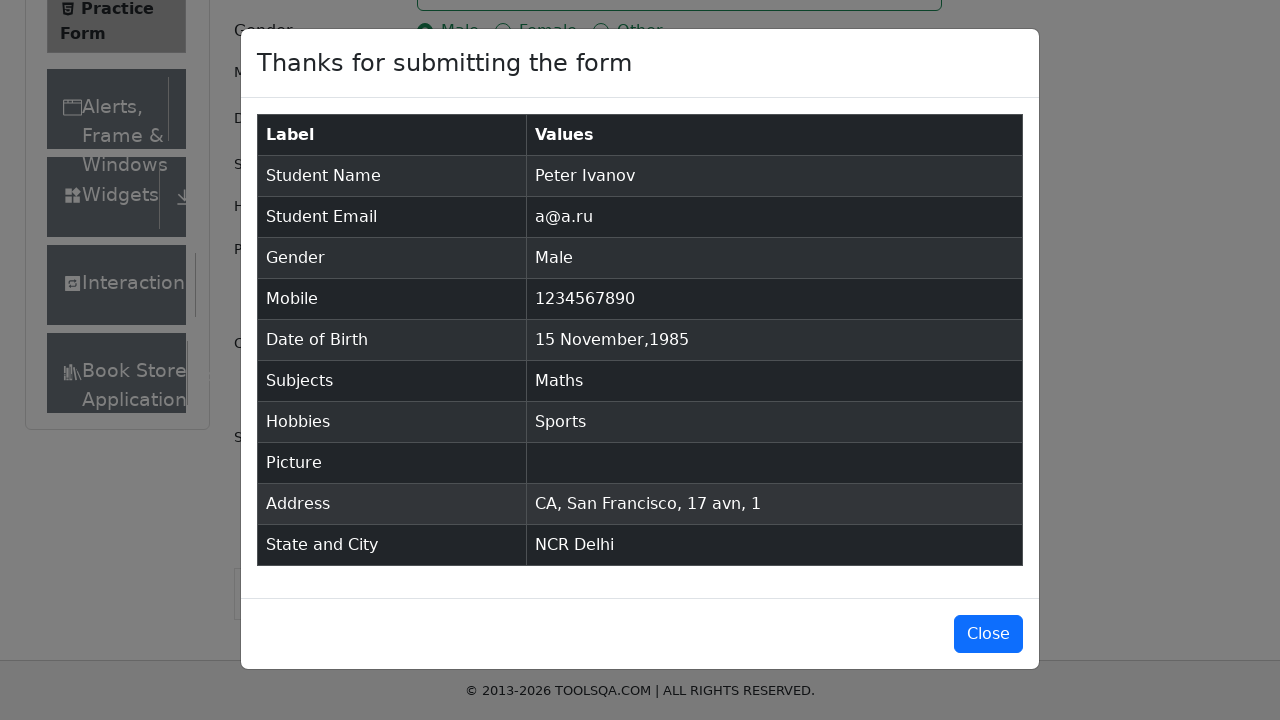

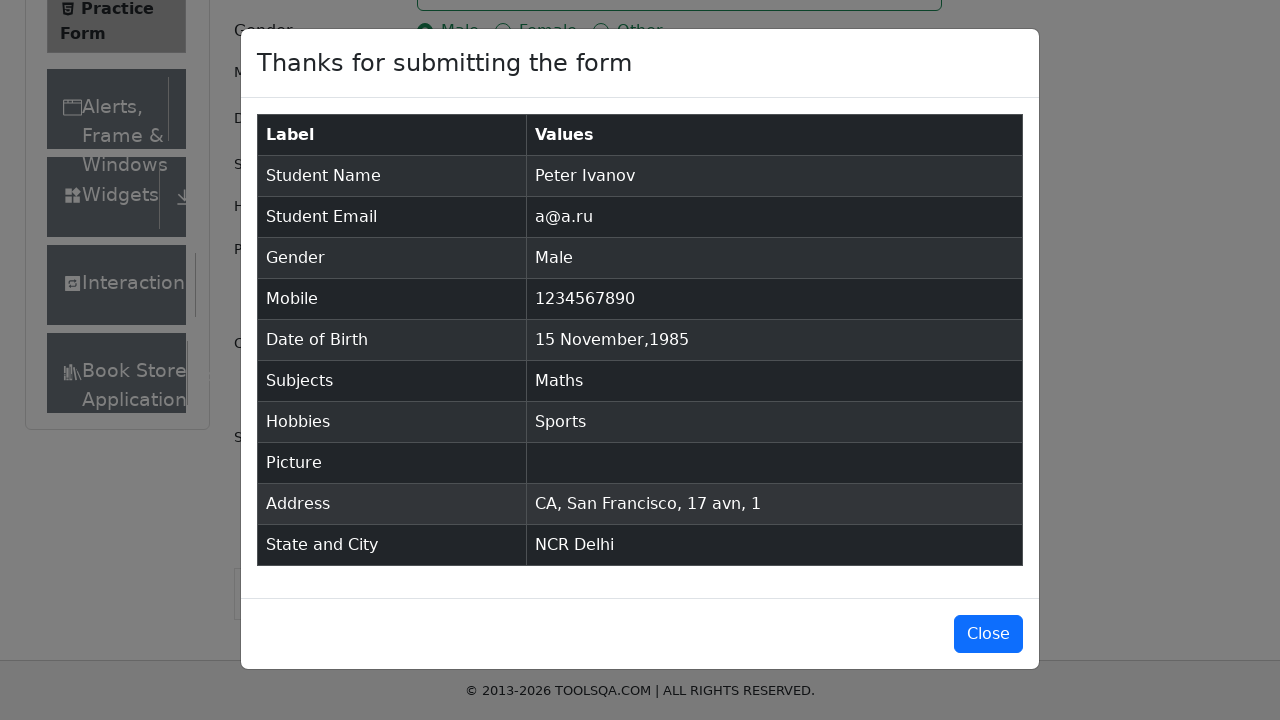